Tests navigation to JPL Space image page and clicks the full image button to display the featured Mars image in a lightbox

Starting URL: https://data-class-jpl-space.s3.amazonaws.com/JPL_Space/index.html

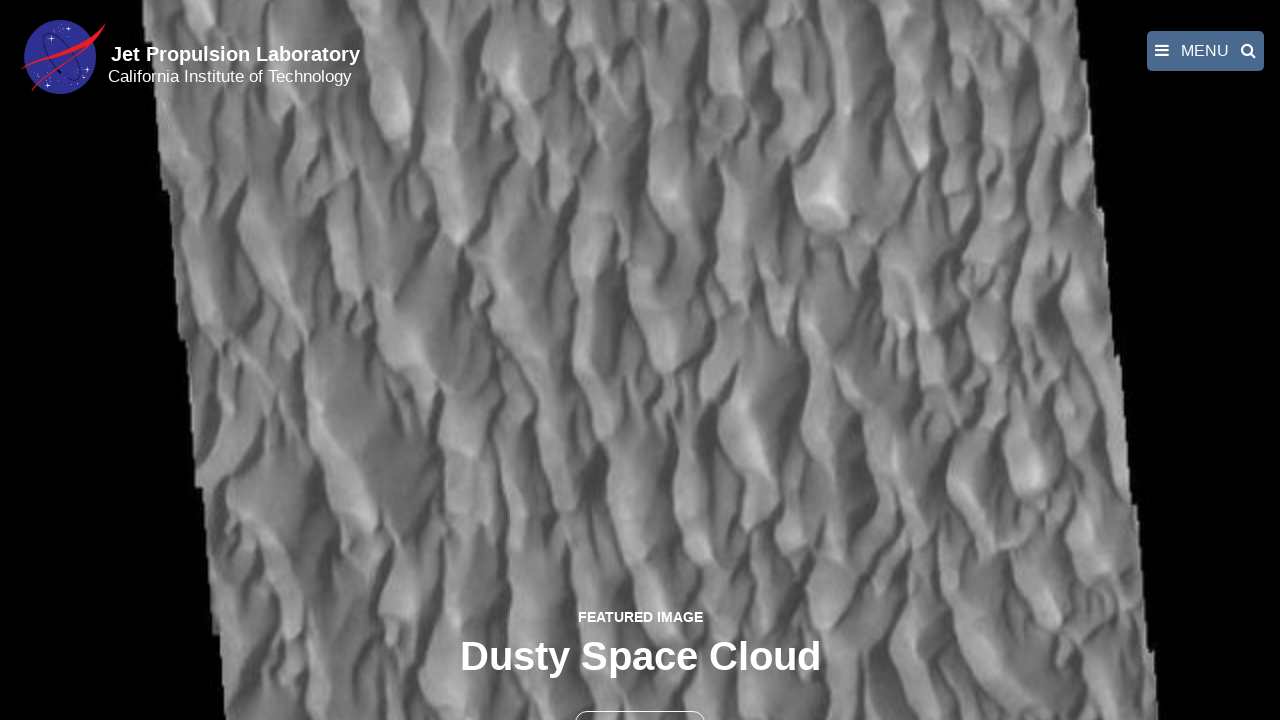

Navigated to JPL Space image page
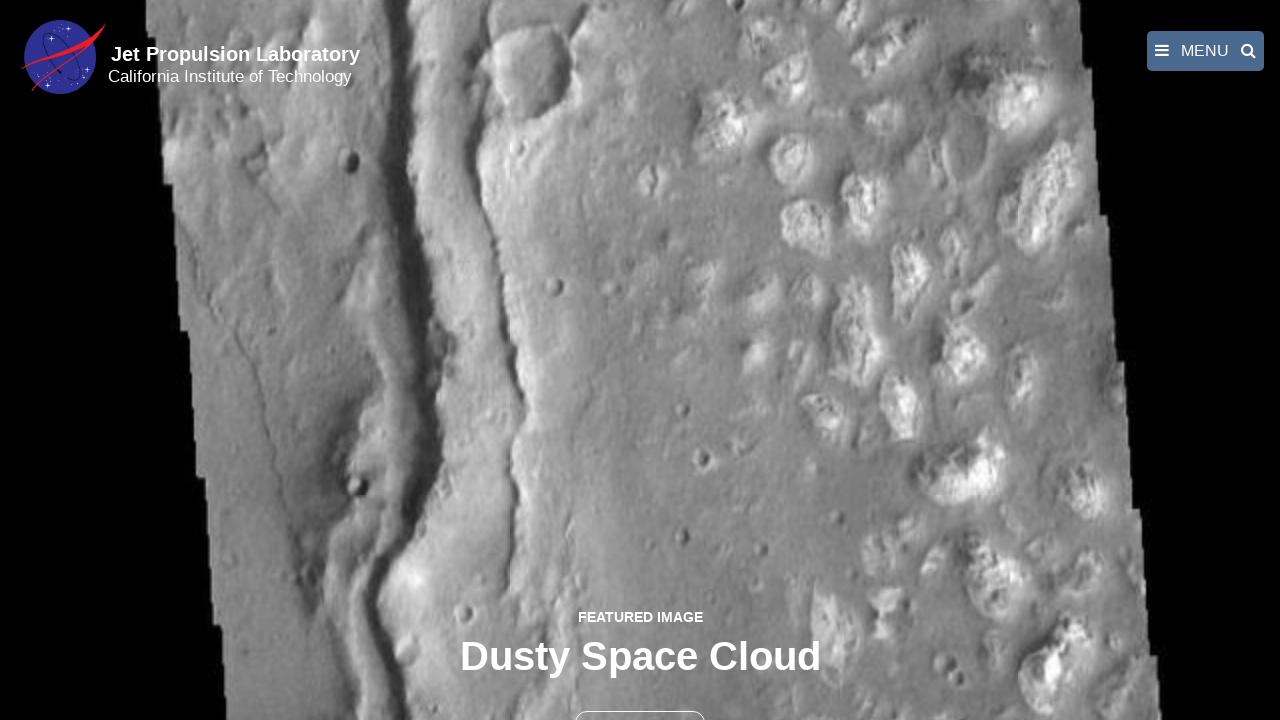

Clicked the full image button to display featured Mars image at (640, 699) on button >> nth=1
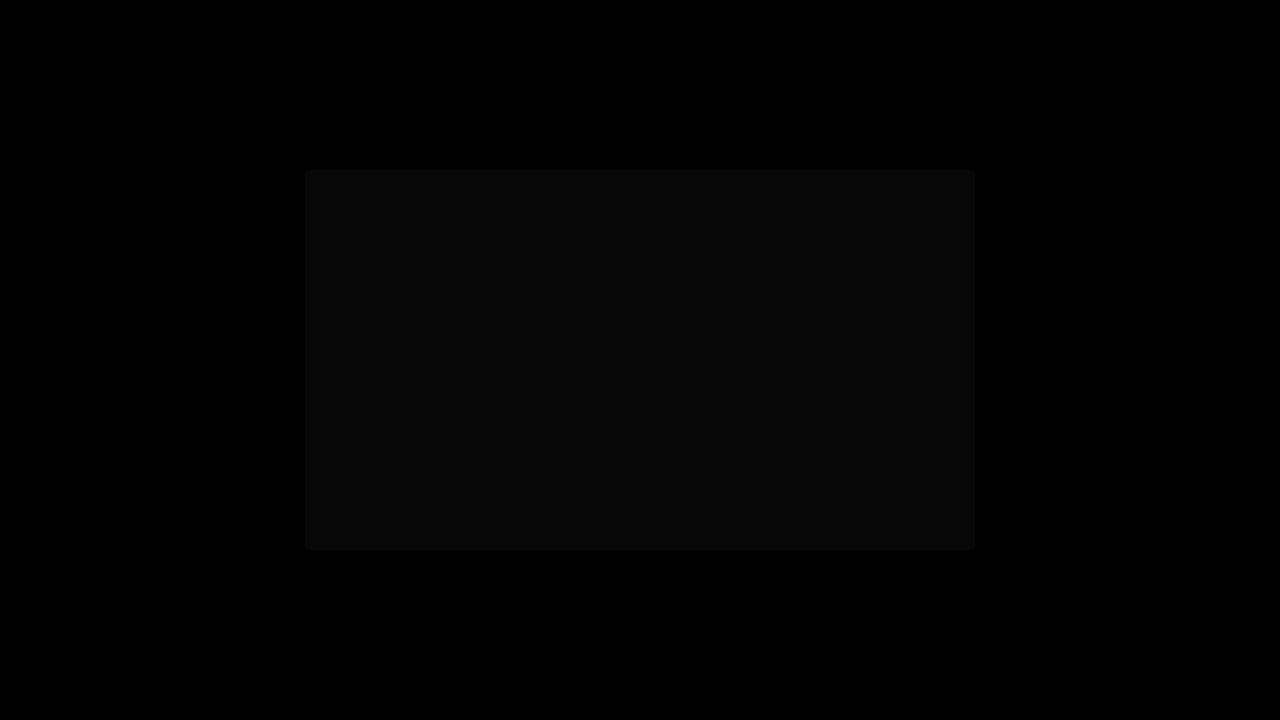

Full-size image loaded in lightbox
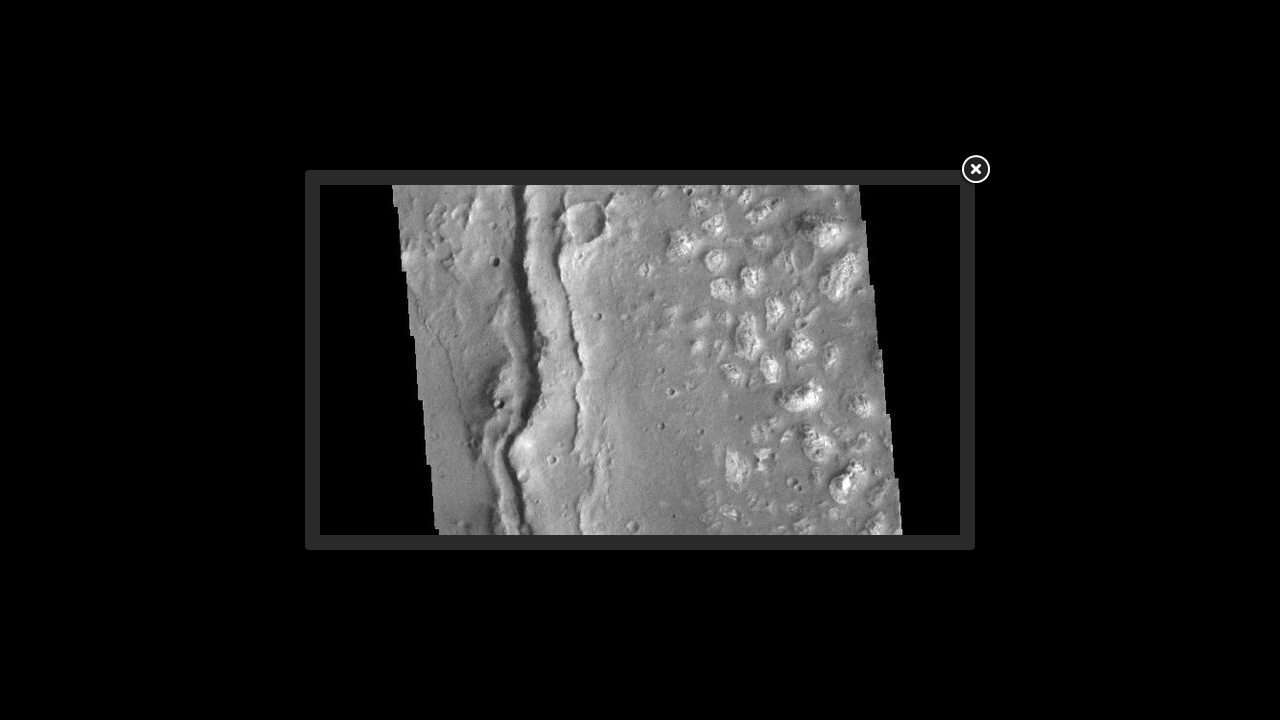

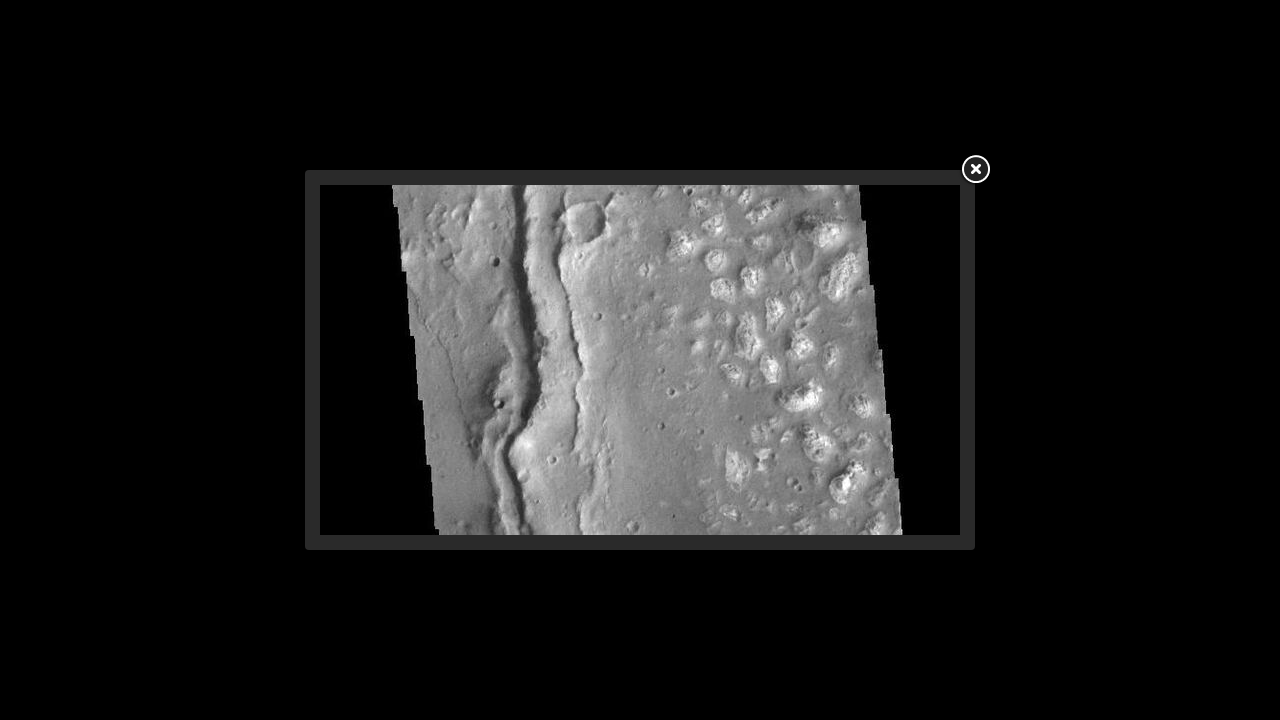